Tests YouTube search functionality by searching for "FUNNY DOG VIDEOS" and verifying the results page loads

Starting URL: https://youtube.com

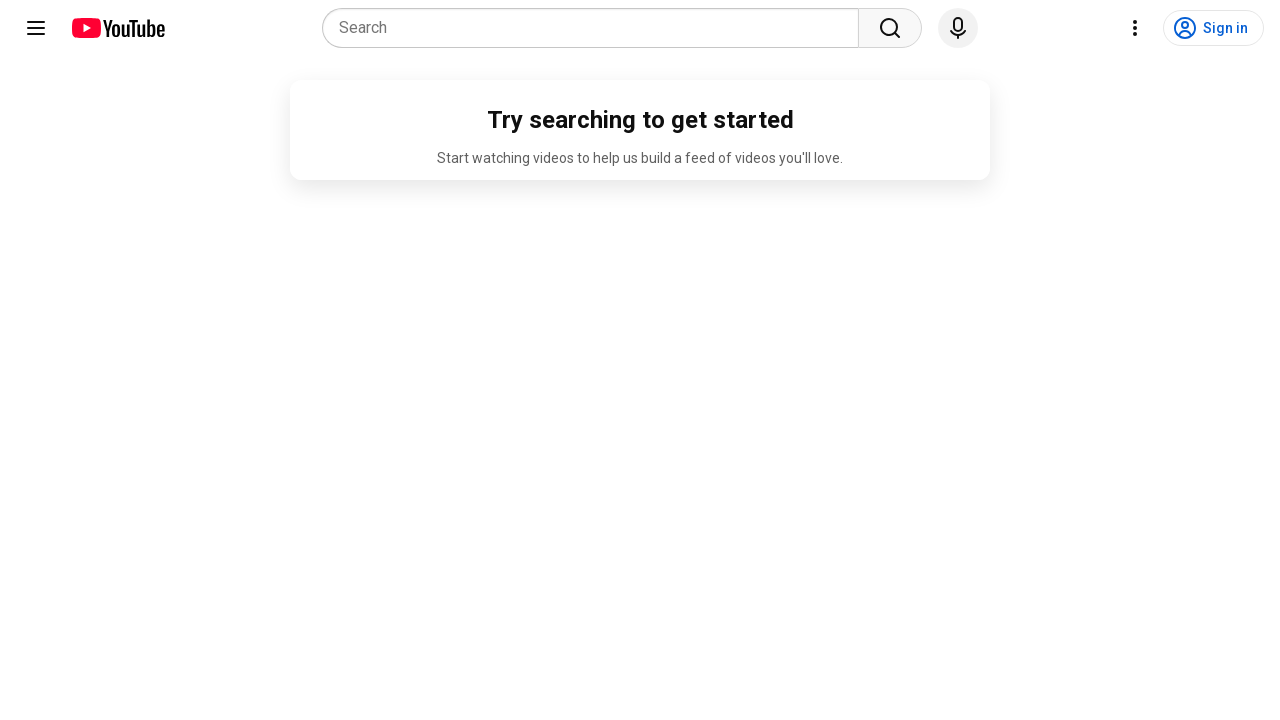

Search box became visible
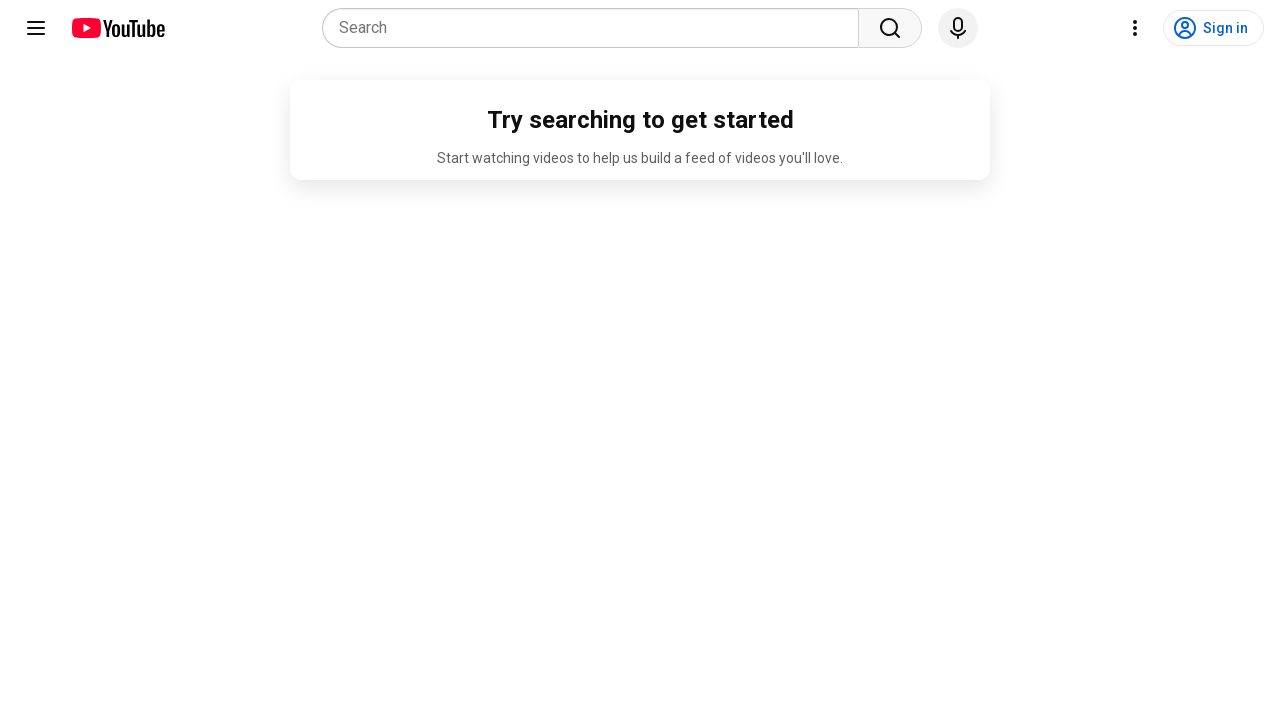

Filled search box with 'FUNNY DOG VIDEOS' on input[name='search_query']
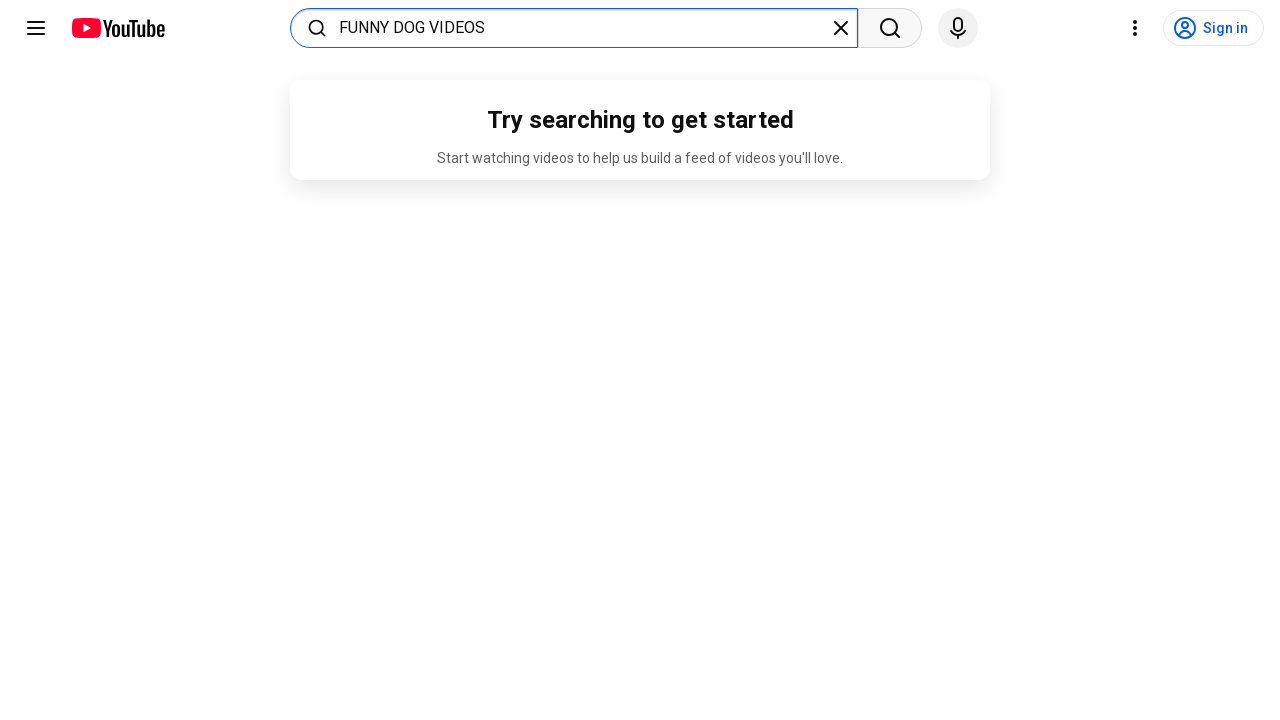

Pressed Enter to submit search query on input[name='search_query']
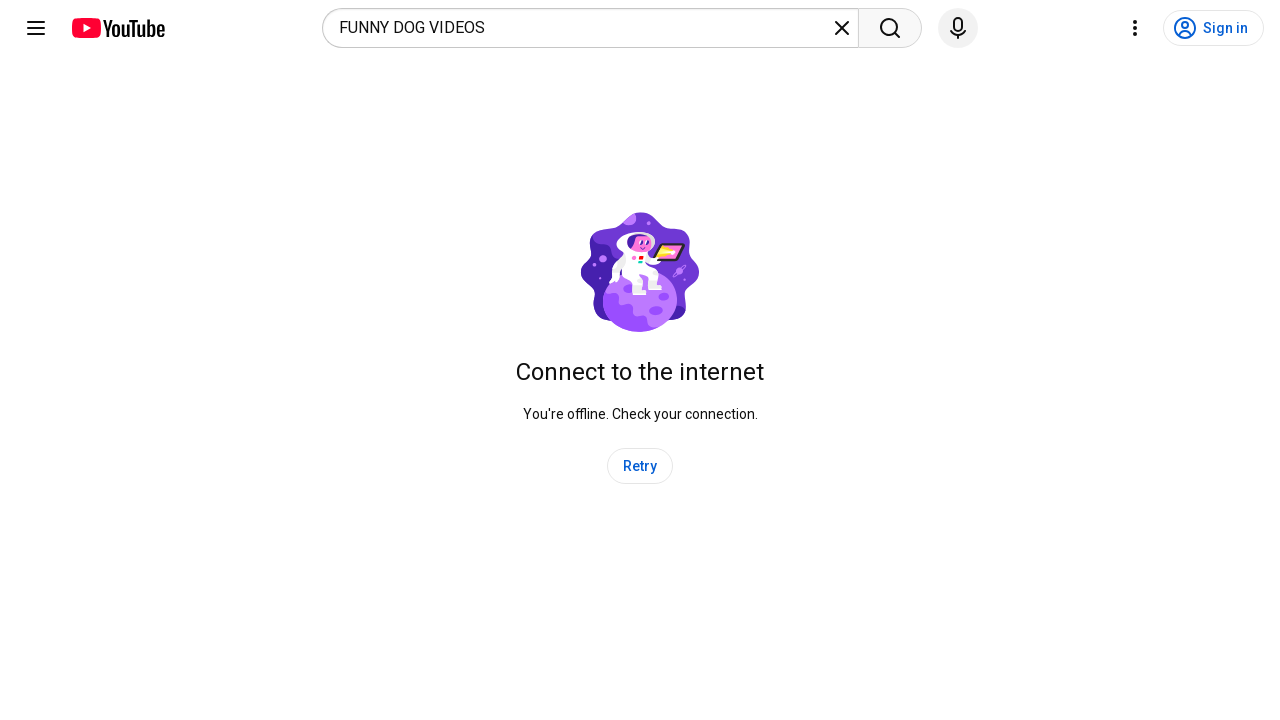

Search results page loaded successfully
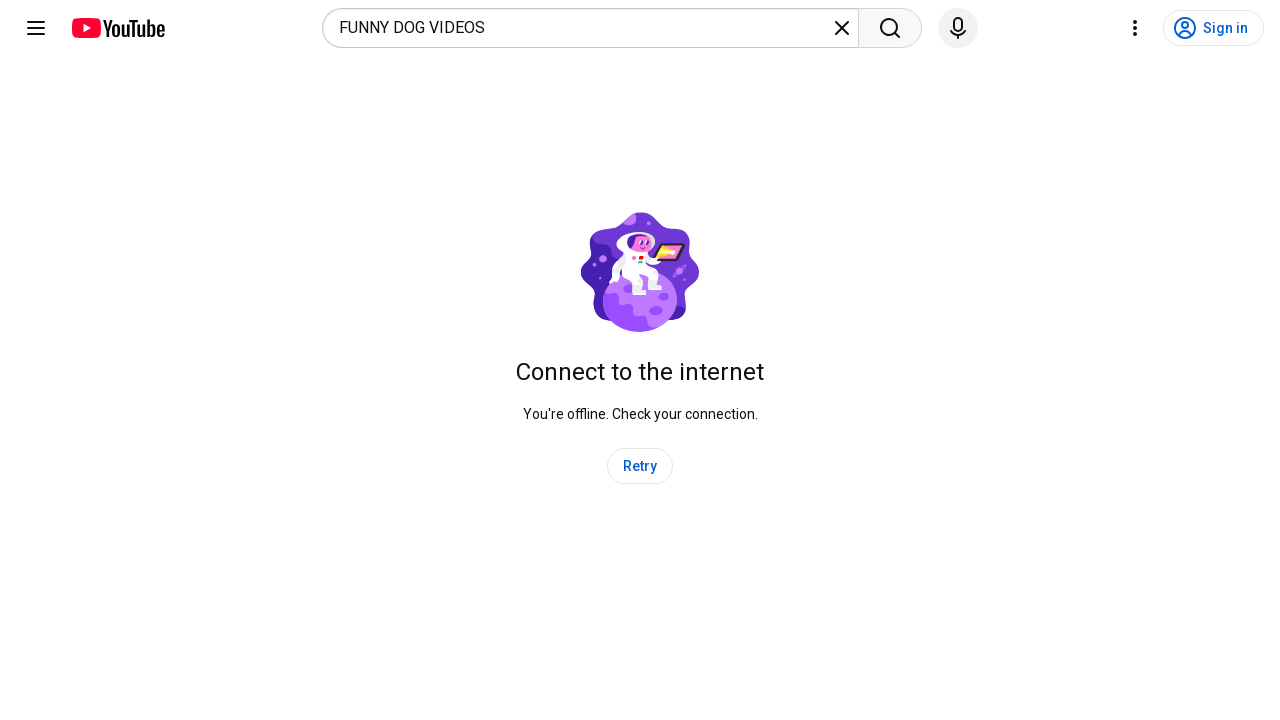

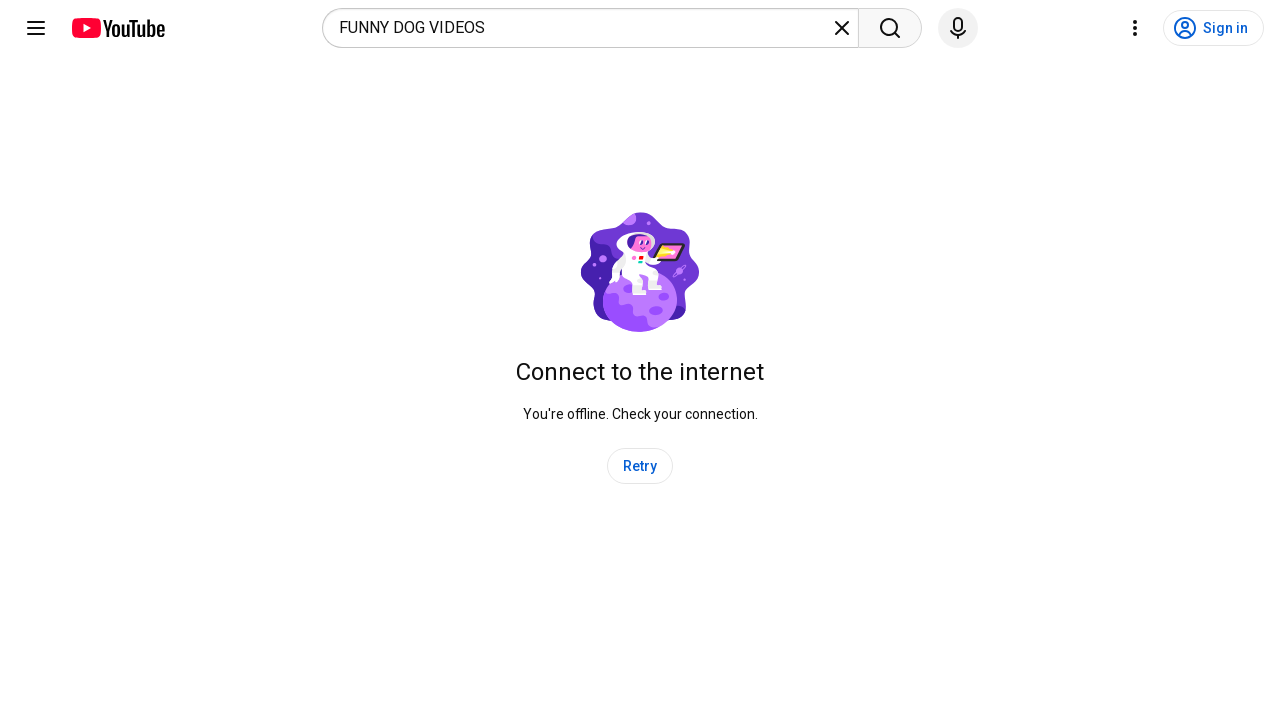